Navigates from the DS Algo home page to the sign in page by clicking the Sign in link

Starting URL: https://dsportalapp.herokuapp.com/home

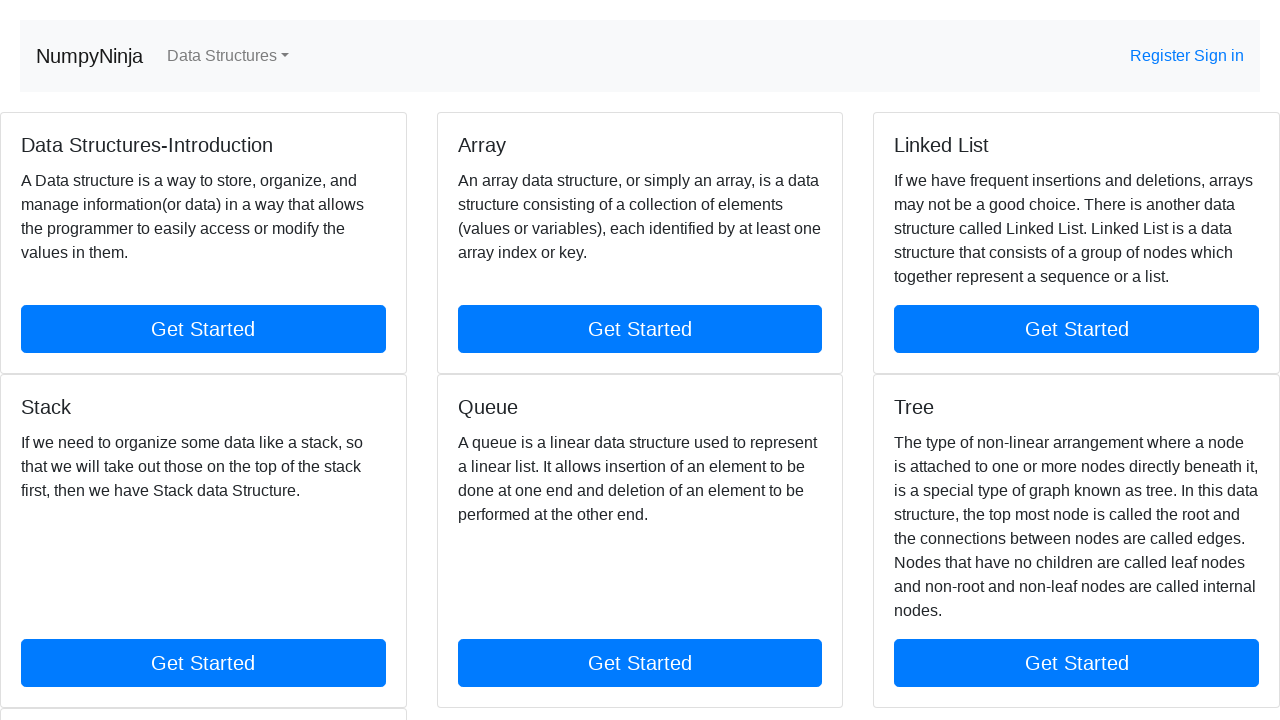

Navigated to DS Algo home page
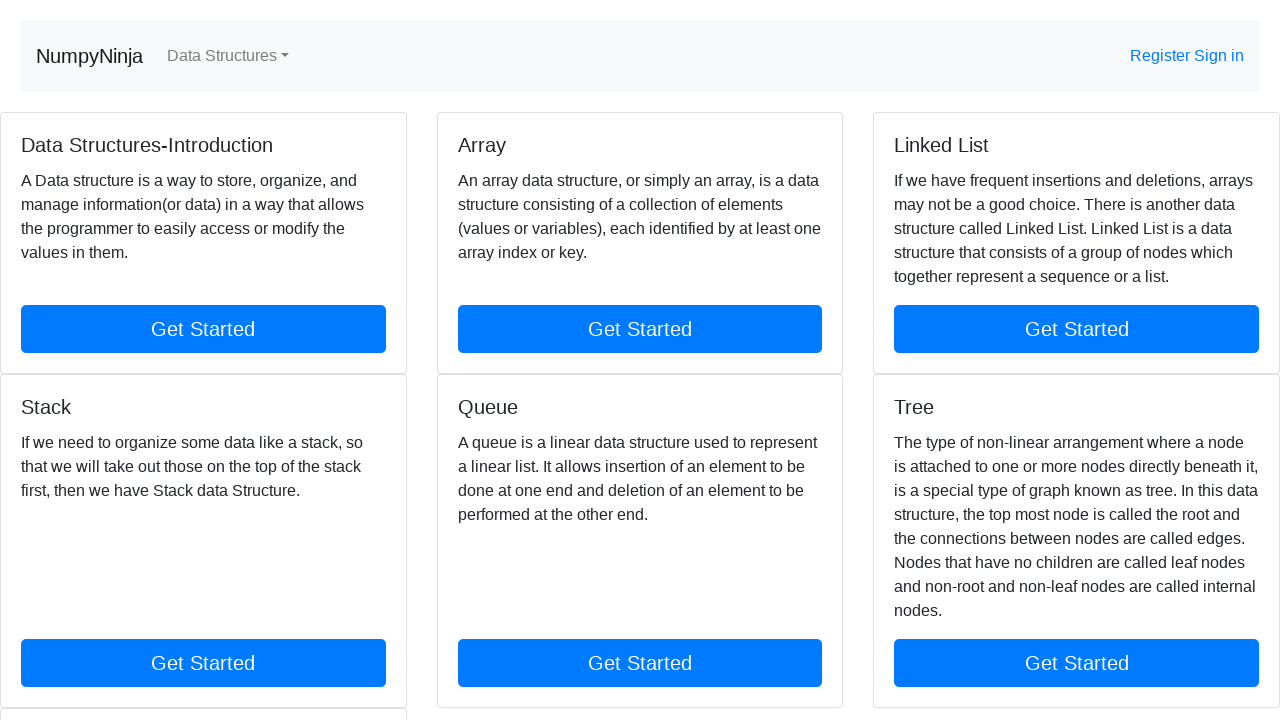

Clicked the Sign in link to navigate to sign in page at (1219, 56) on text='Sign in'
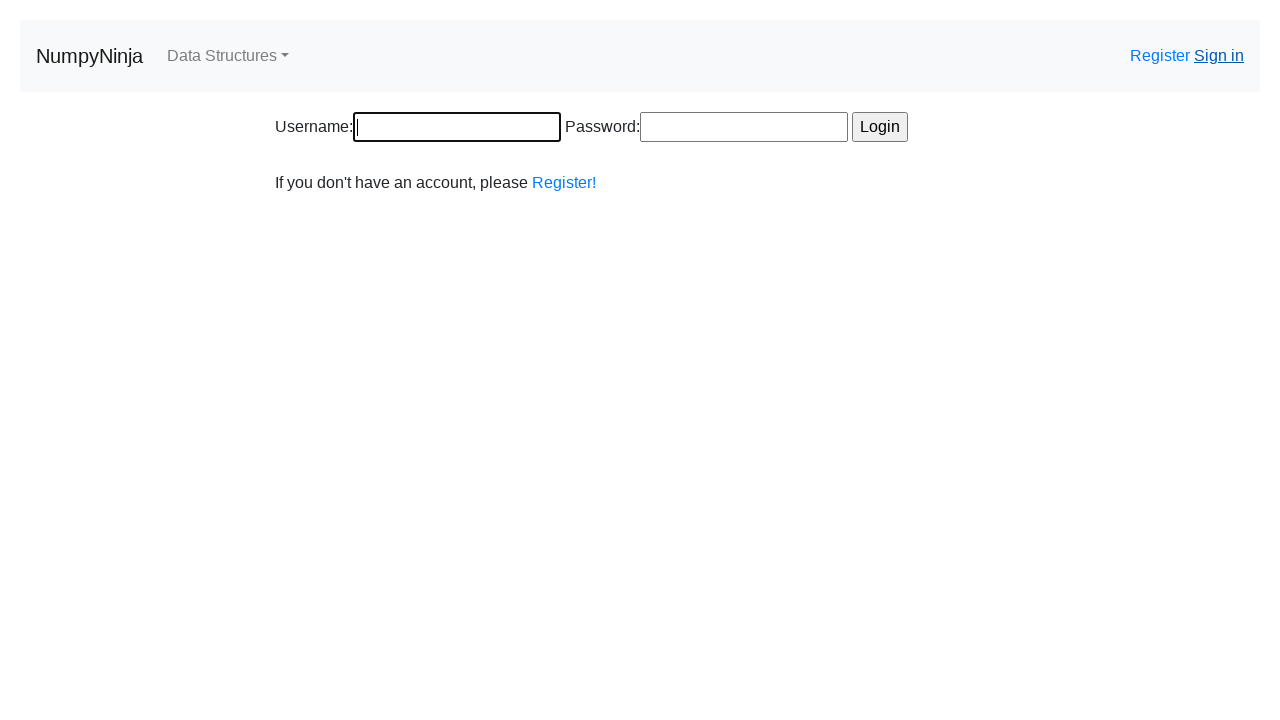

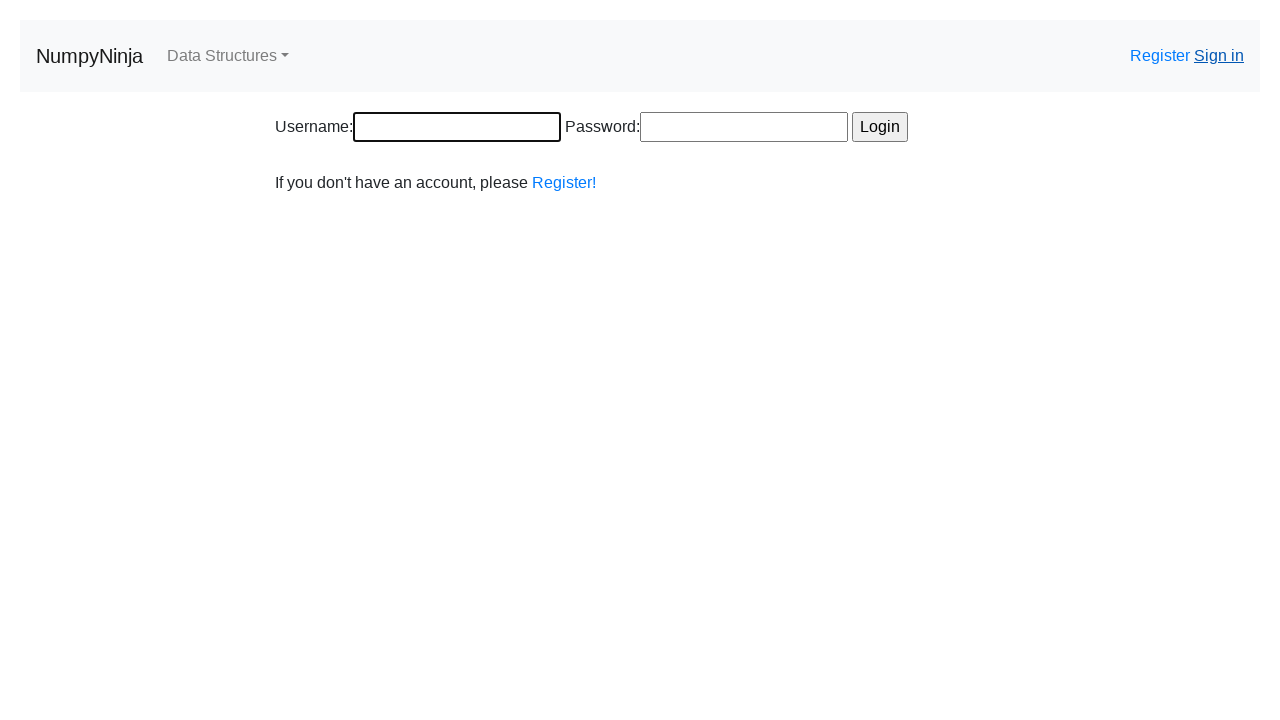